Tests a ToDo application by clicking on existing todo items, adding a new todo, archiving old todos, and verifying the final count of todo items.

Starting URL: http://crossbrowsertesting.github.io/todo-app.html

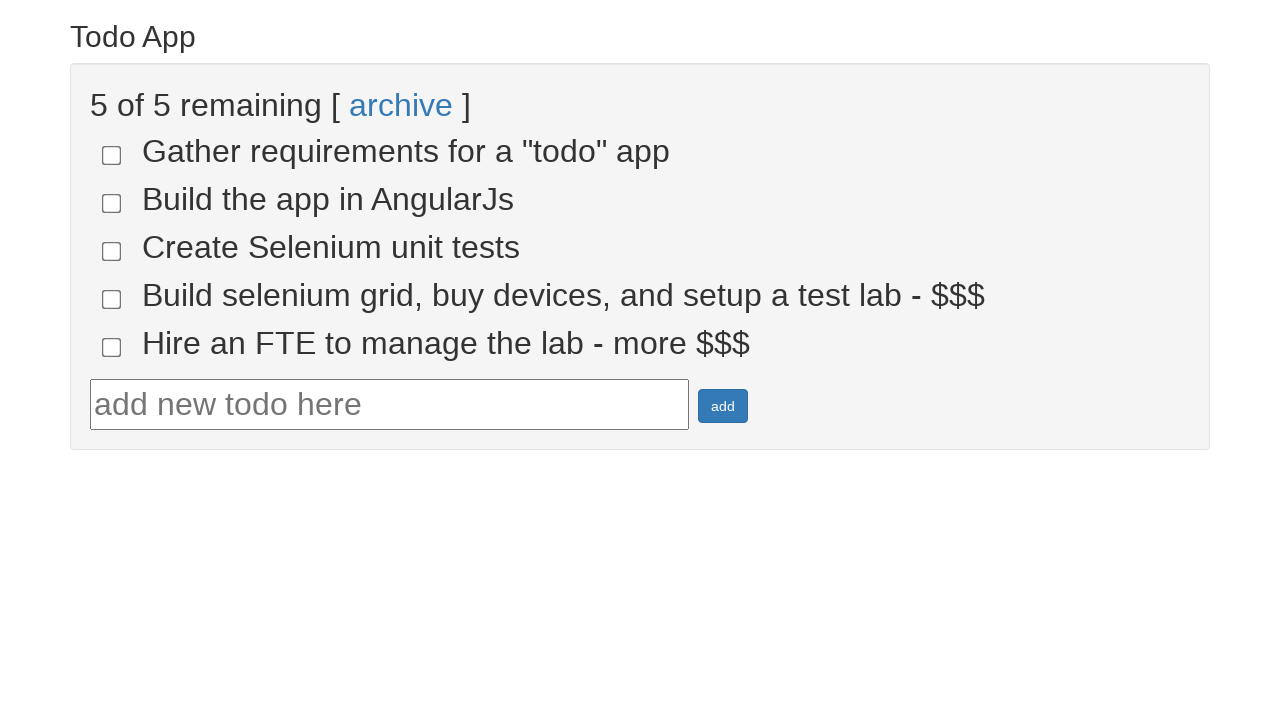

Clicked on todo item 4 at (112, 299) on input[name='todo-4']
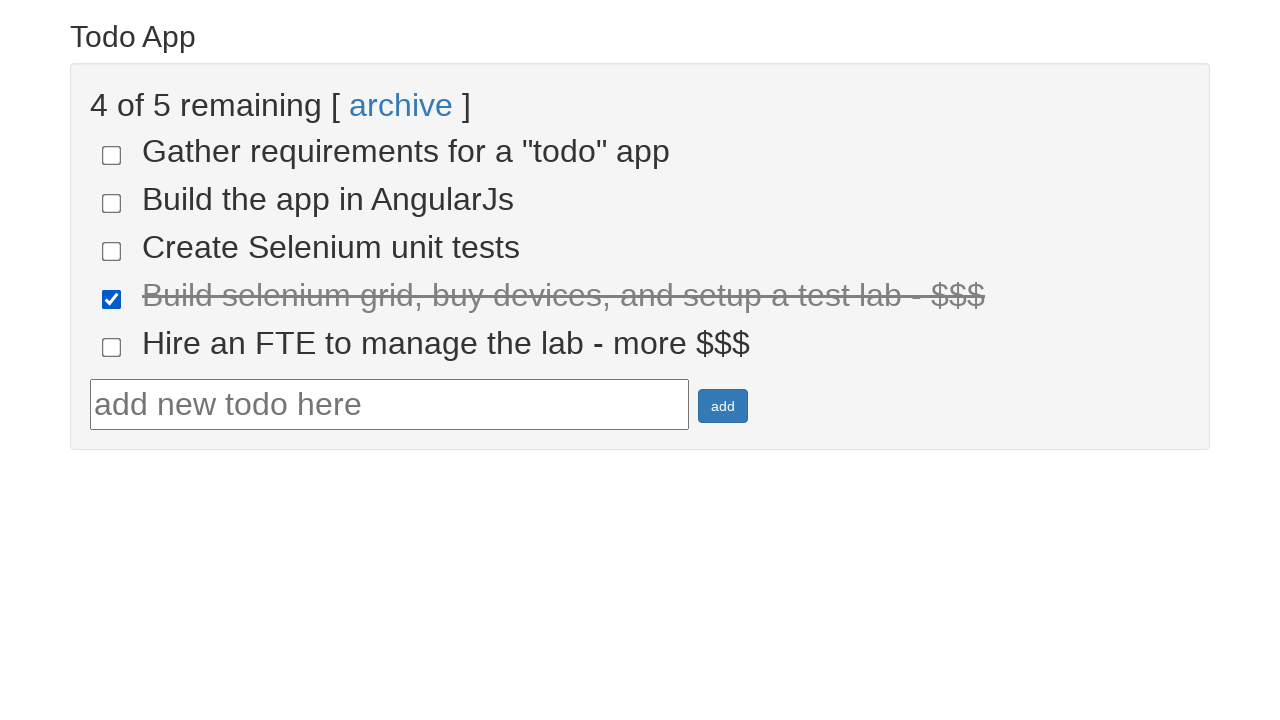

Clicked on todo item 5 at (112, 347) on input[name='todo-5']
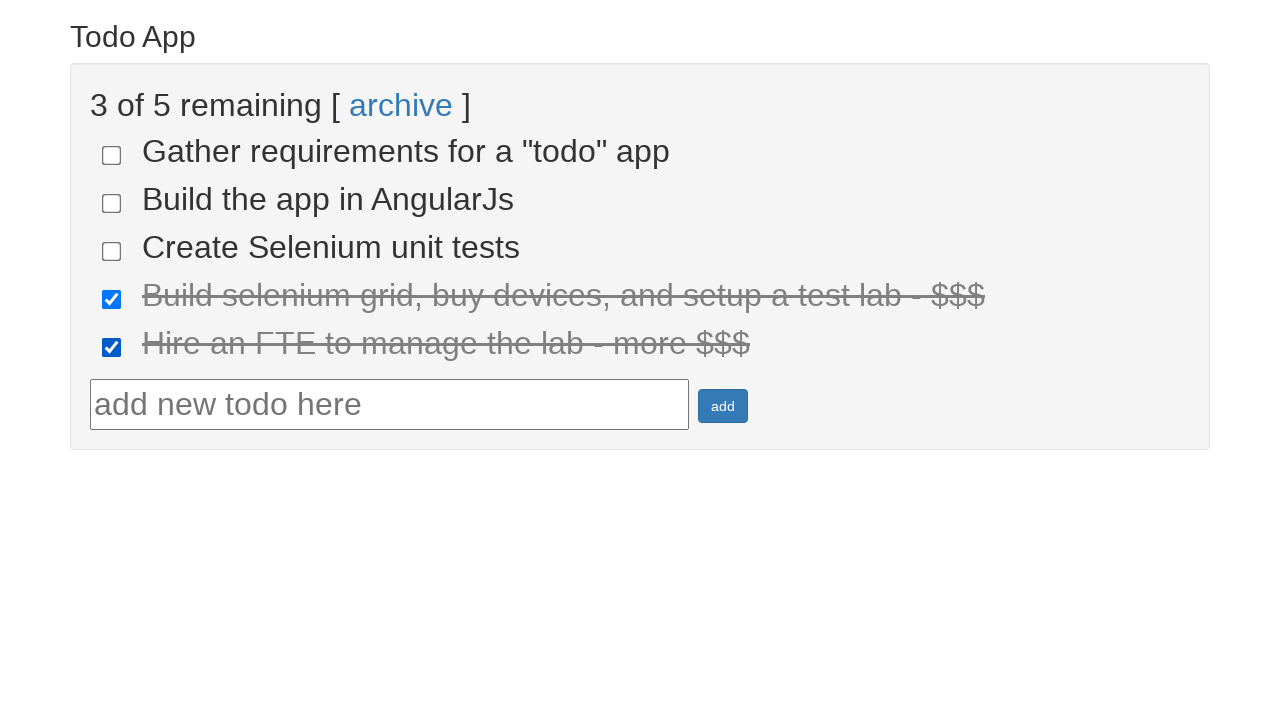

Filled new todo text field with 'Run your first Selenium Test' on #todotext
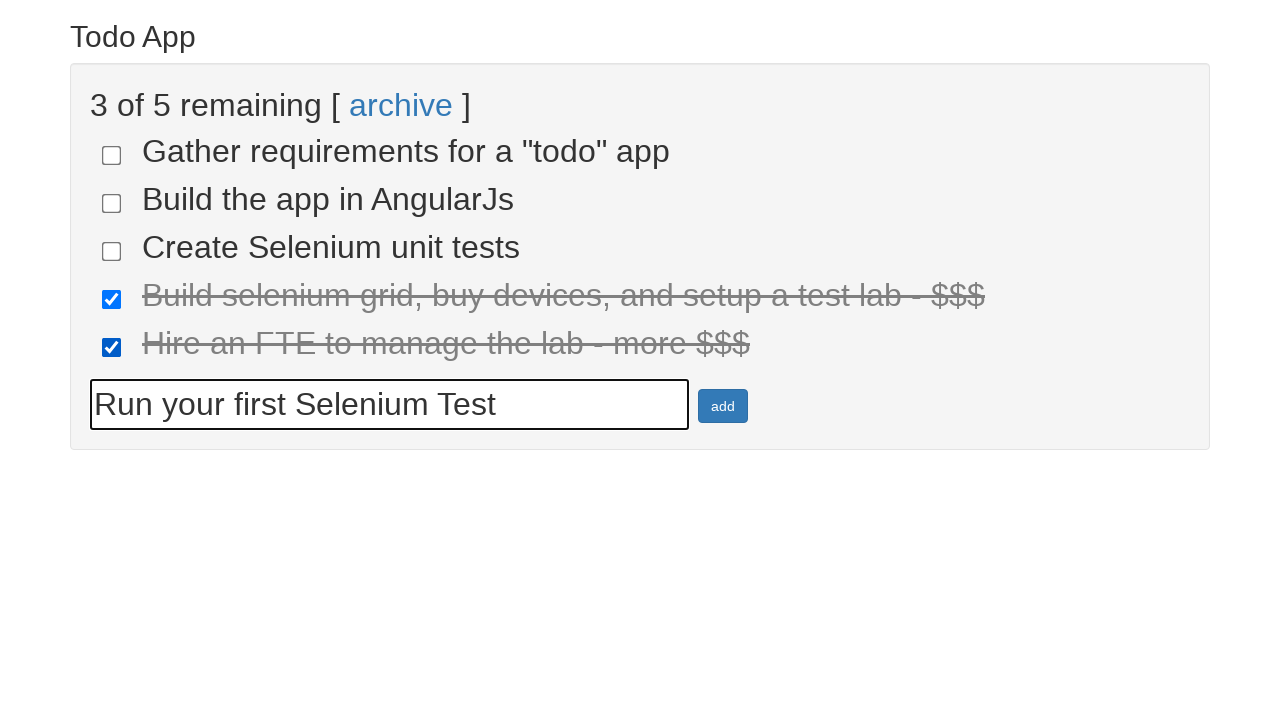

Clicked add button to create new todo item at (723, 406) on #addbutton
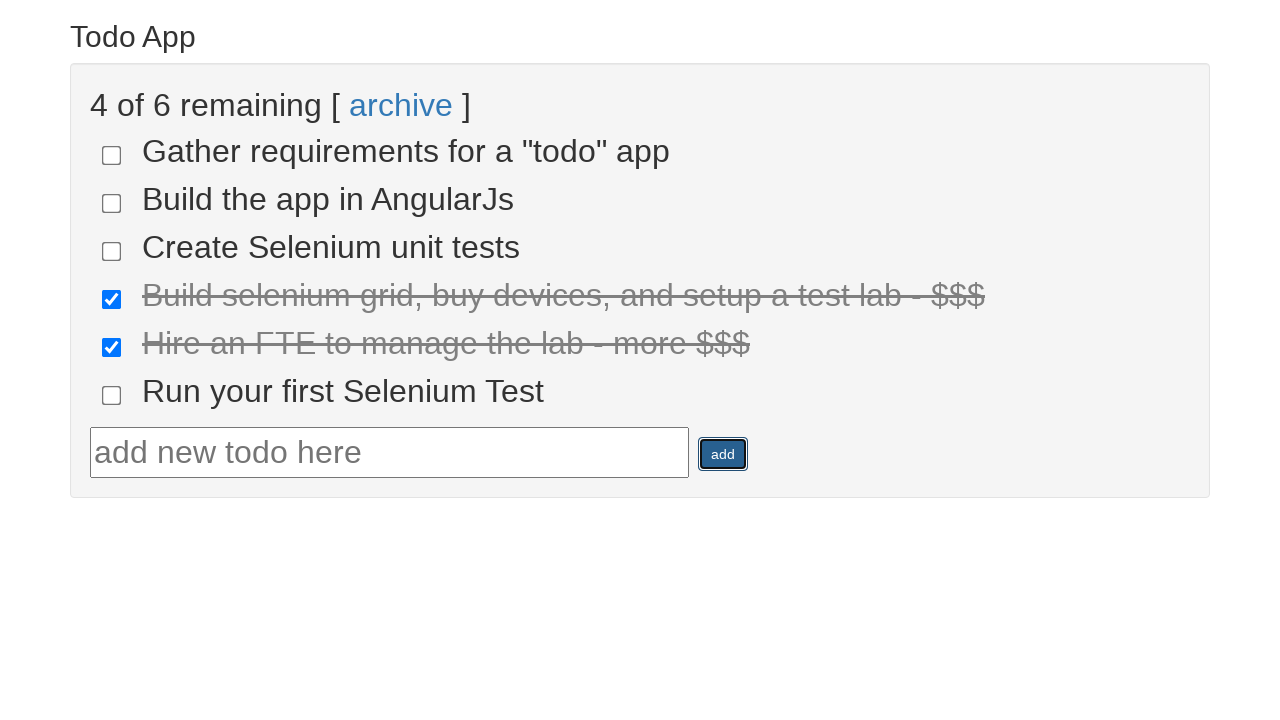

Clicked archive button to archive old todos at (401, 105) on text=archive
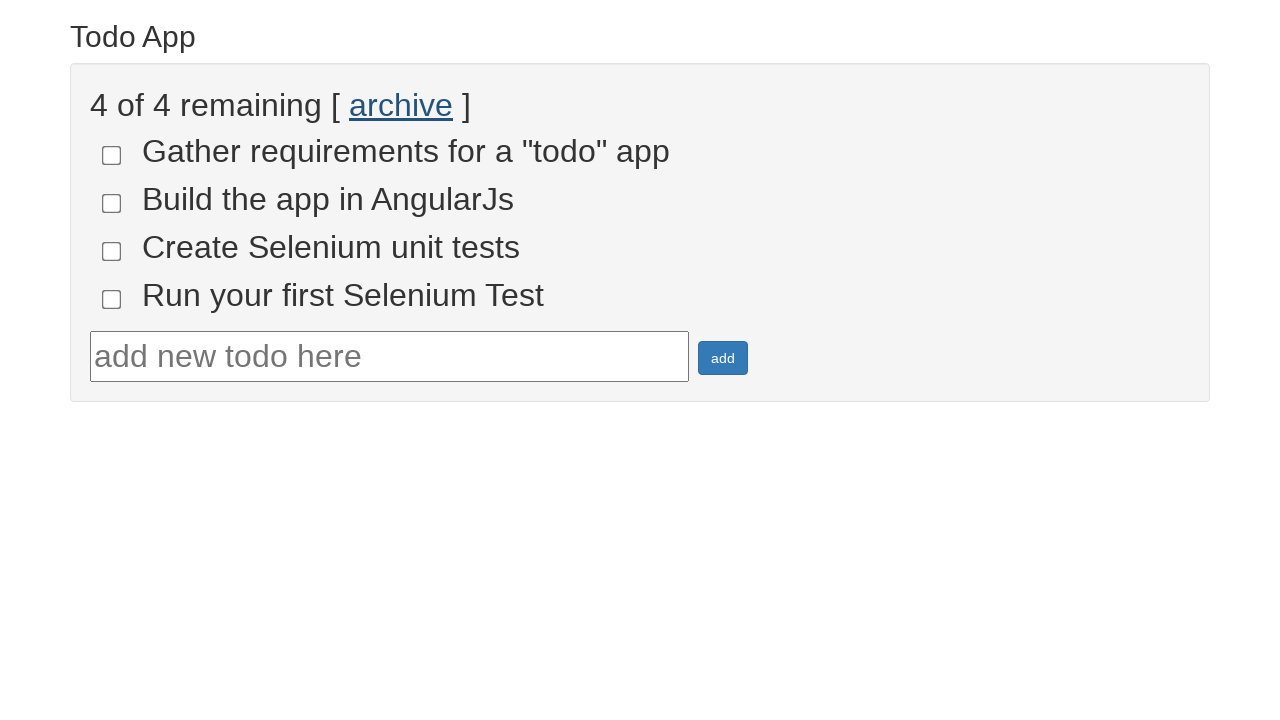

Verified 4 todo items remaining after archiving
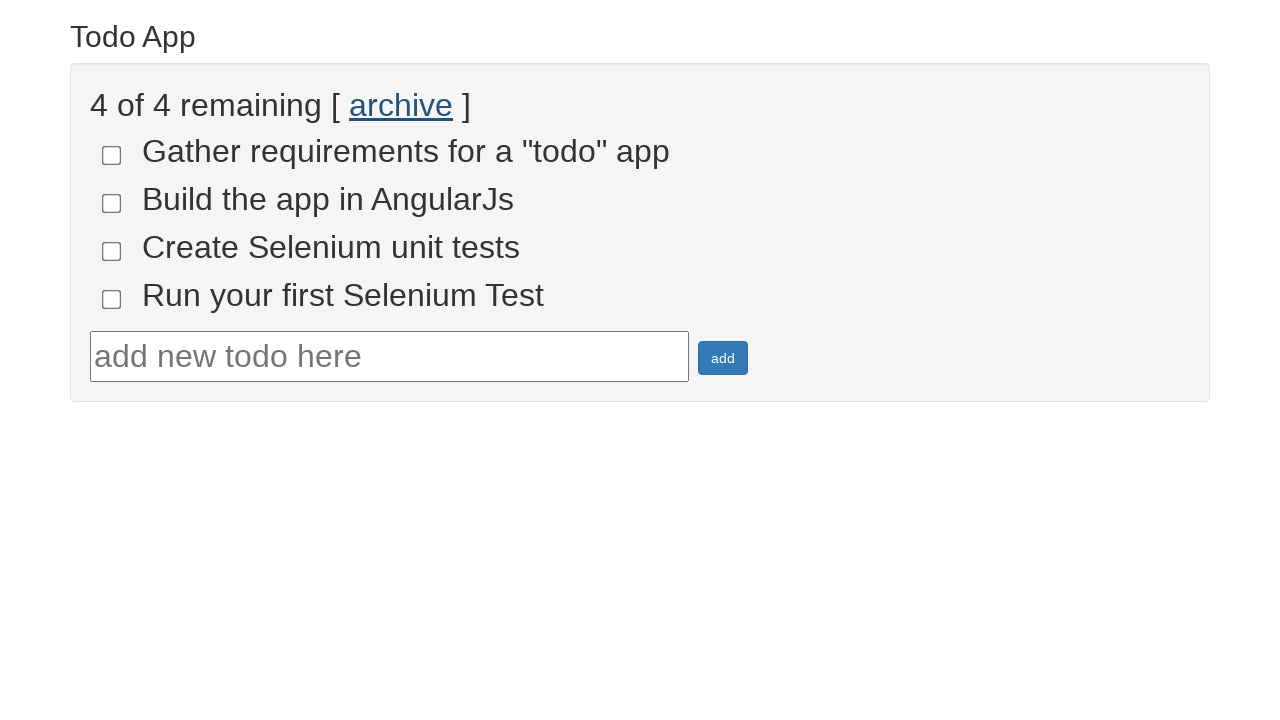

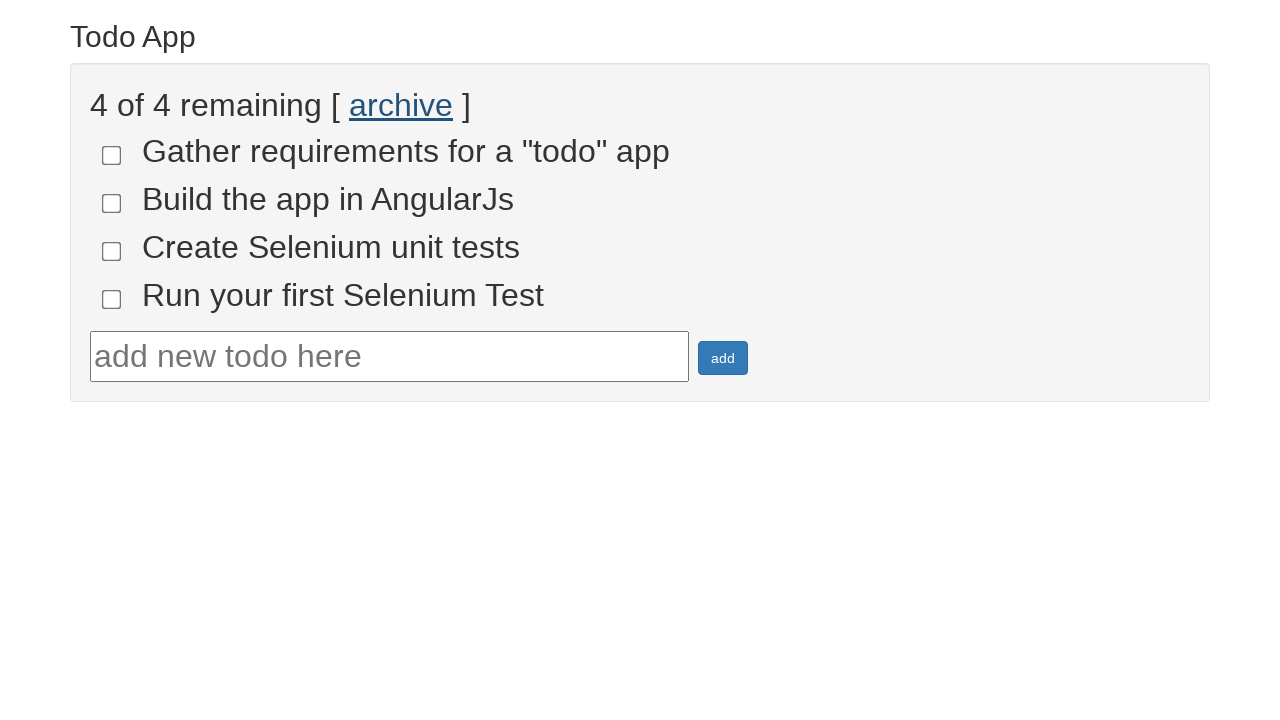